Tests store search functionality by entering a search term in the search input field

Starting URL: https://kodilla.com/pl/test/store

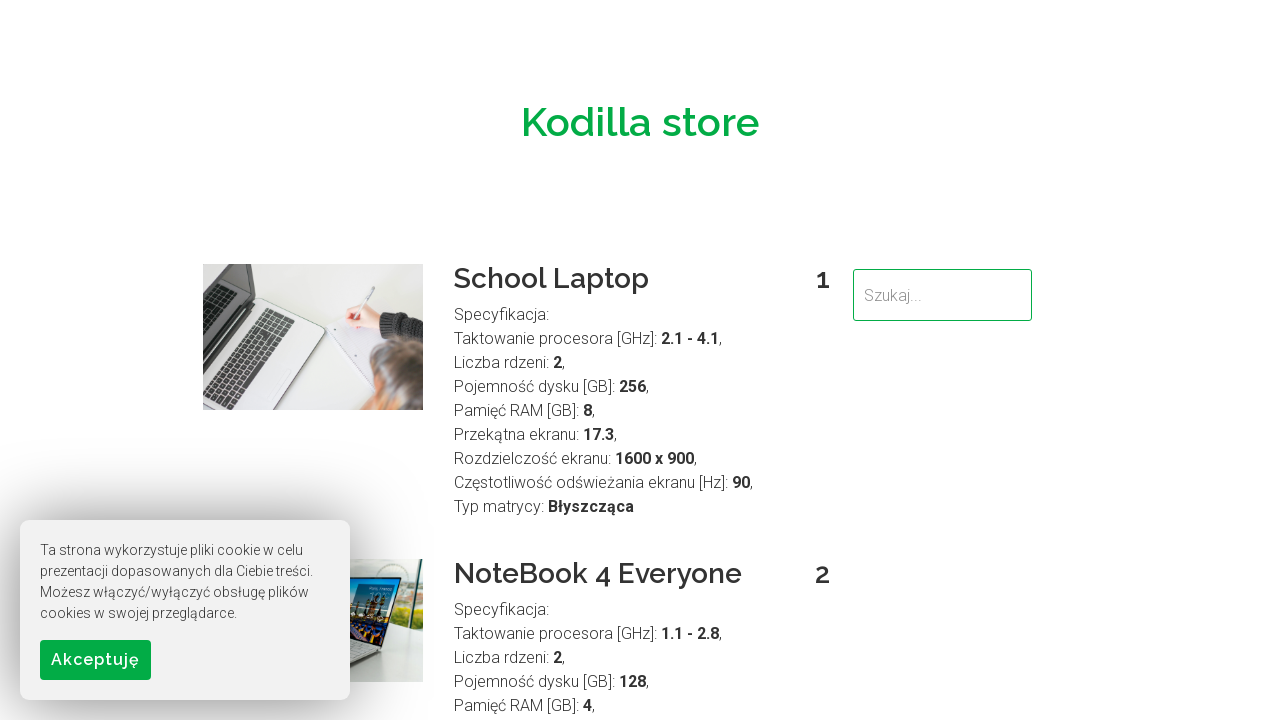

Filled search field with 'School' on store search page on input[name='search']
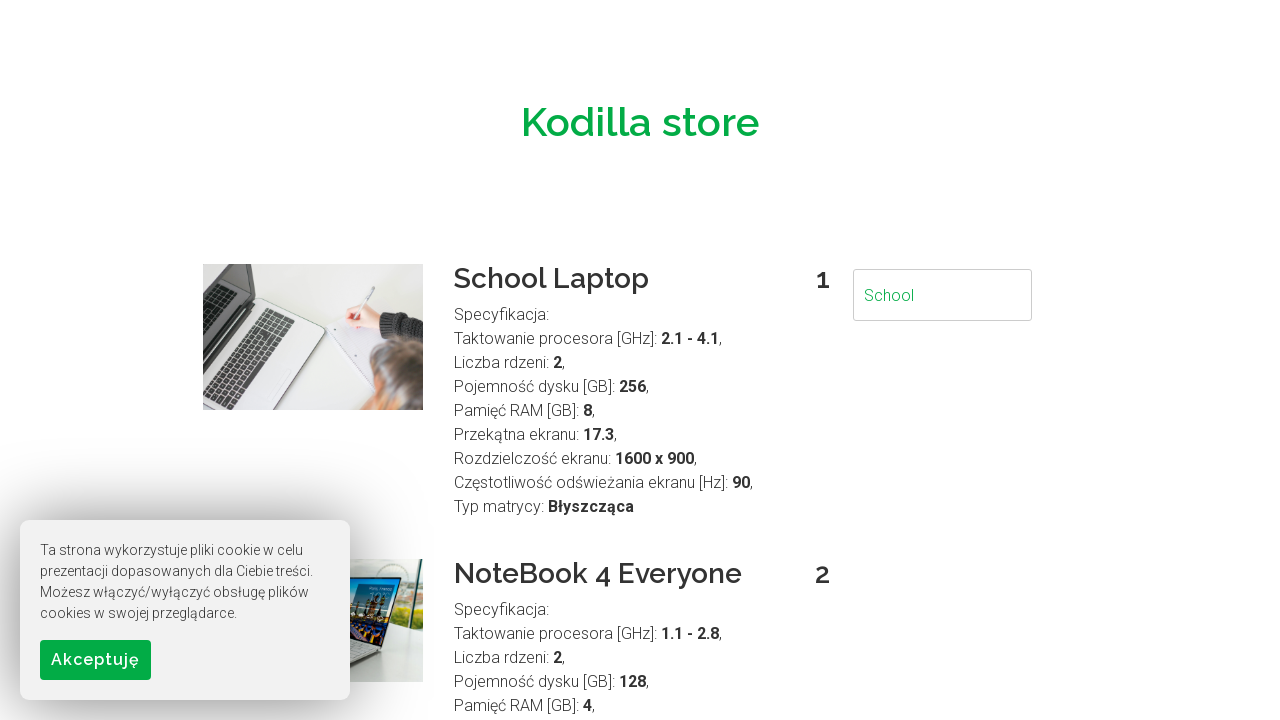

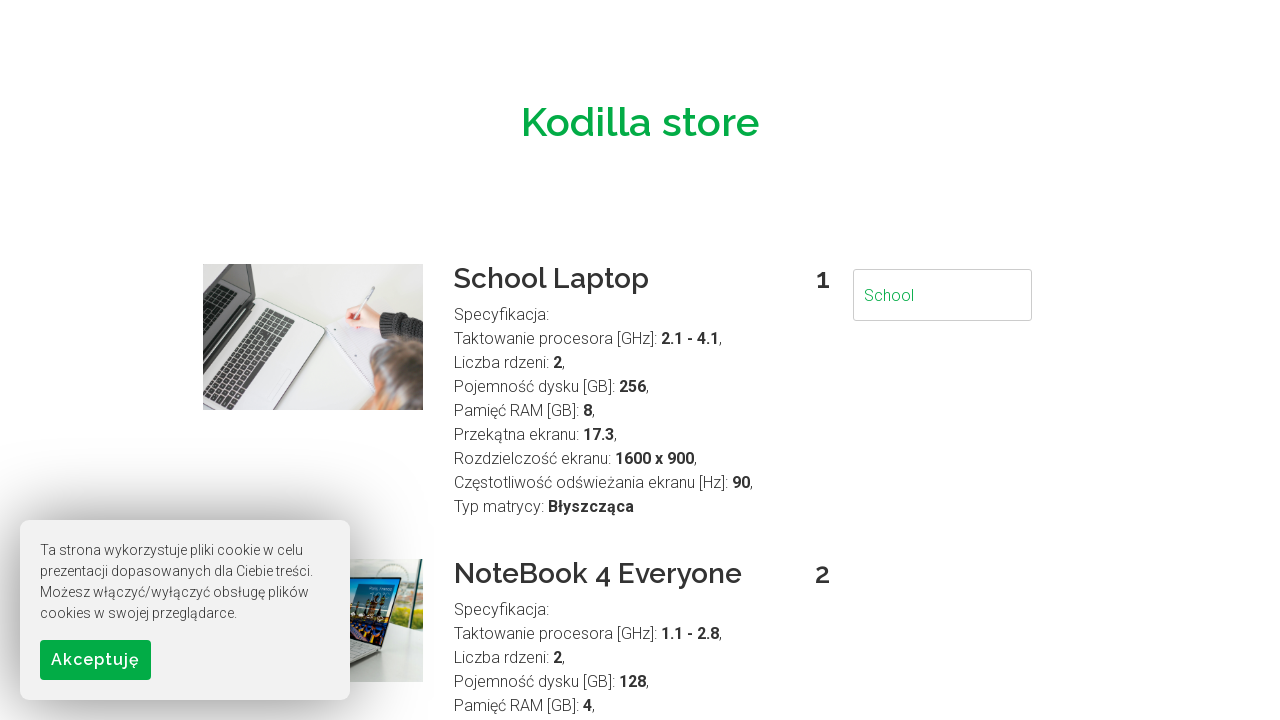